Navigates through various SQL tutorial pages on W3Schools by clicking on different SQL topic links in sequence

Starting URL: https://www.w3schools.com/sql/default.asp

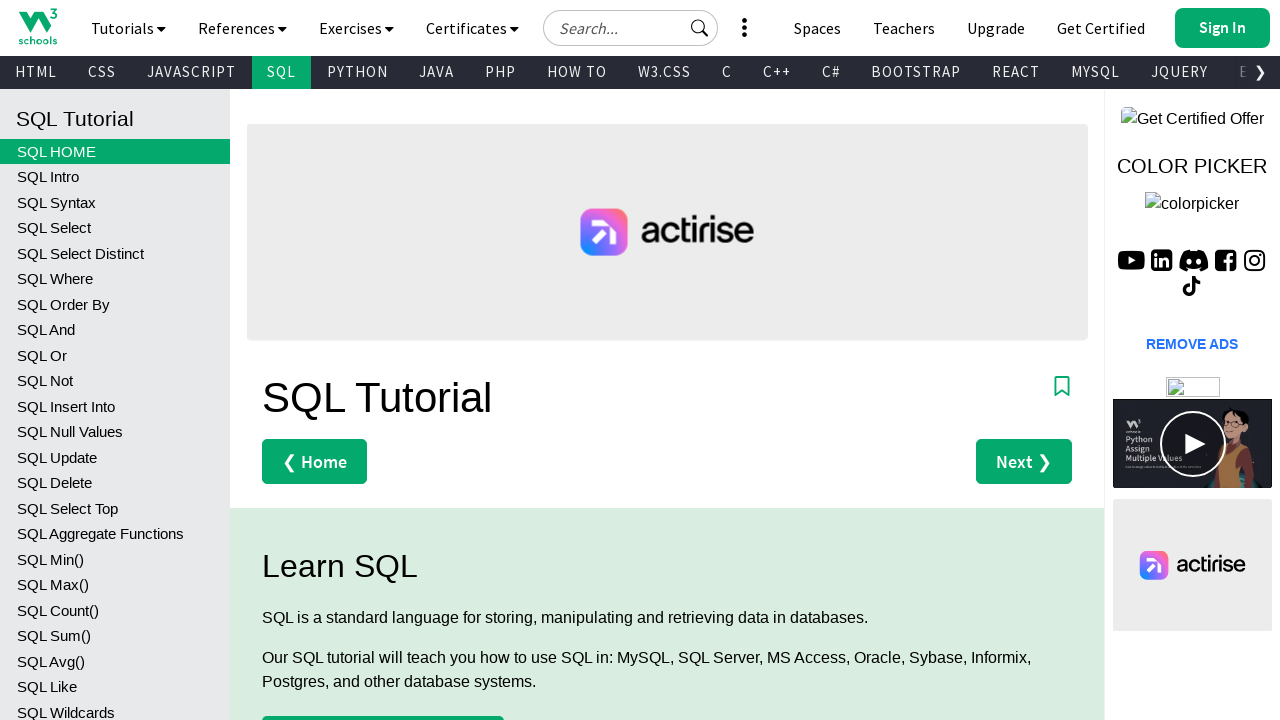

Clicked on SQL Select link at (115, 228) on xpath=//a[text()='SQL Select']
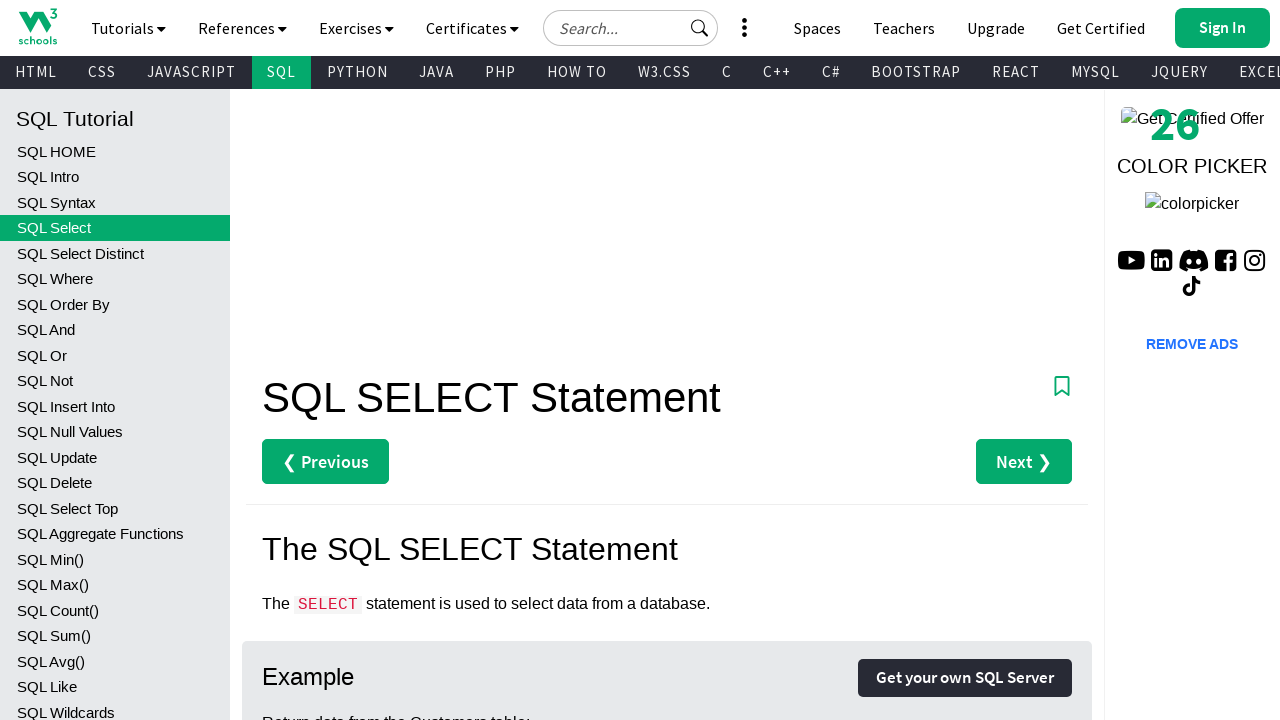

SQL Select page loaded
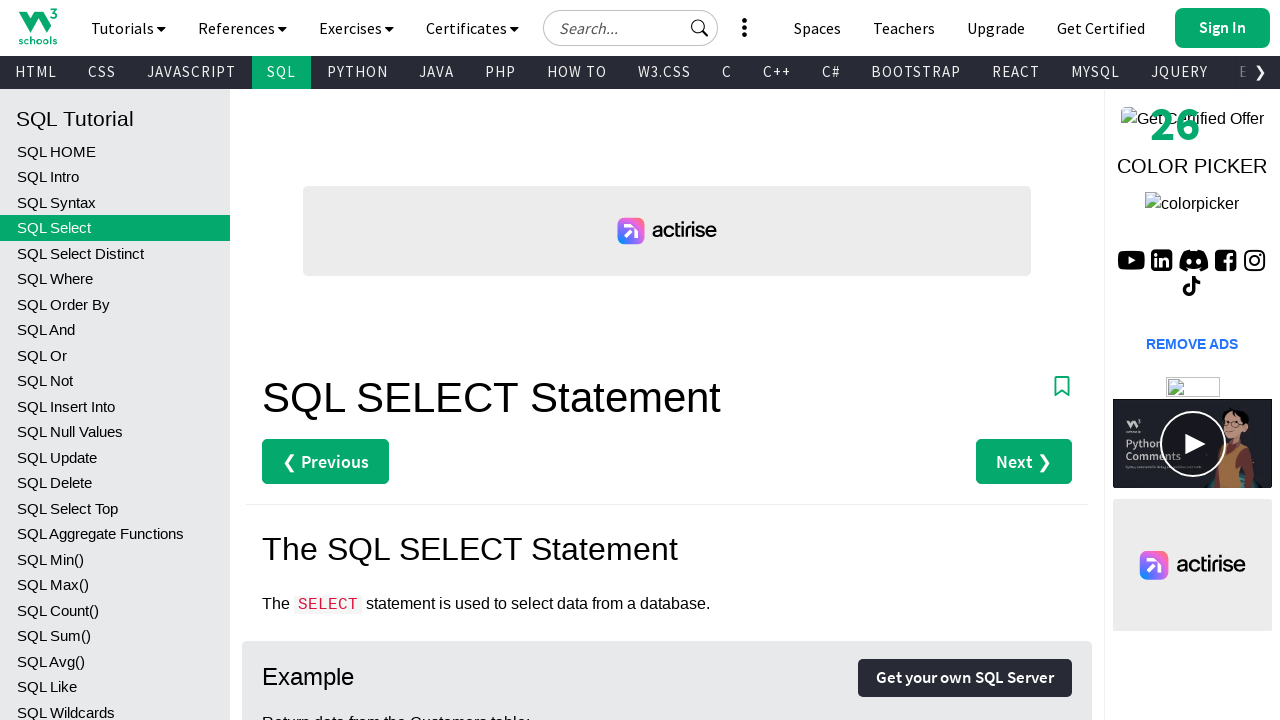

Clicked on SQL Where link at (115, 279) on xpath=//a[text()='SQL Where']
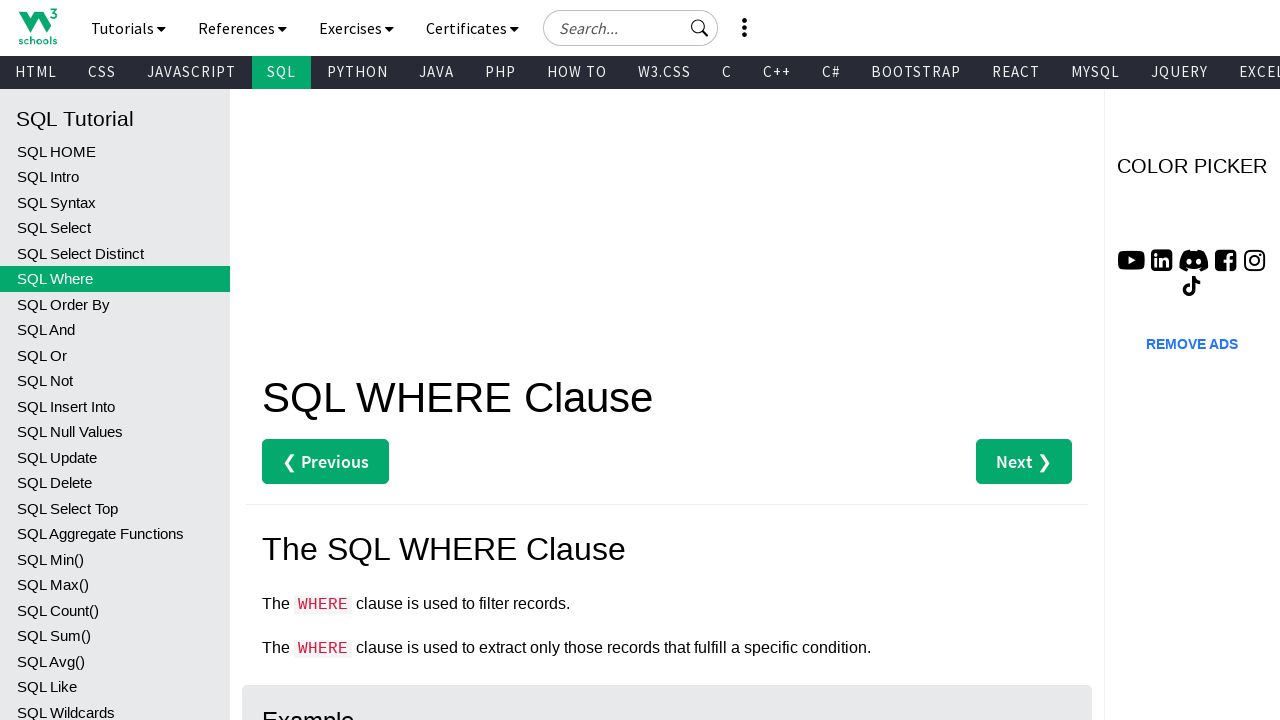

SQL Where page loaded
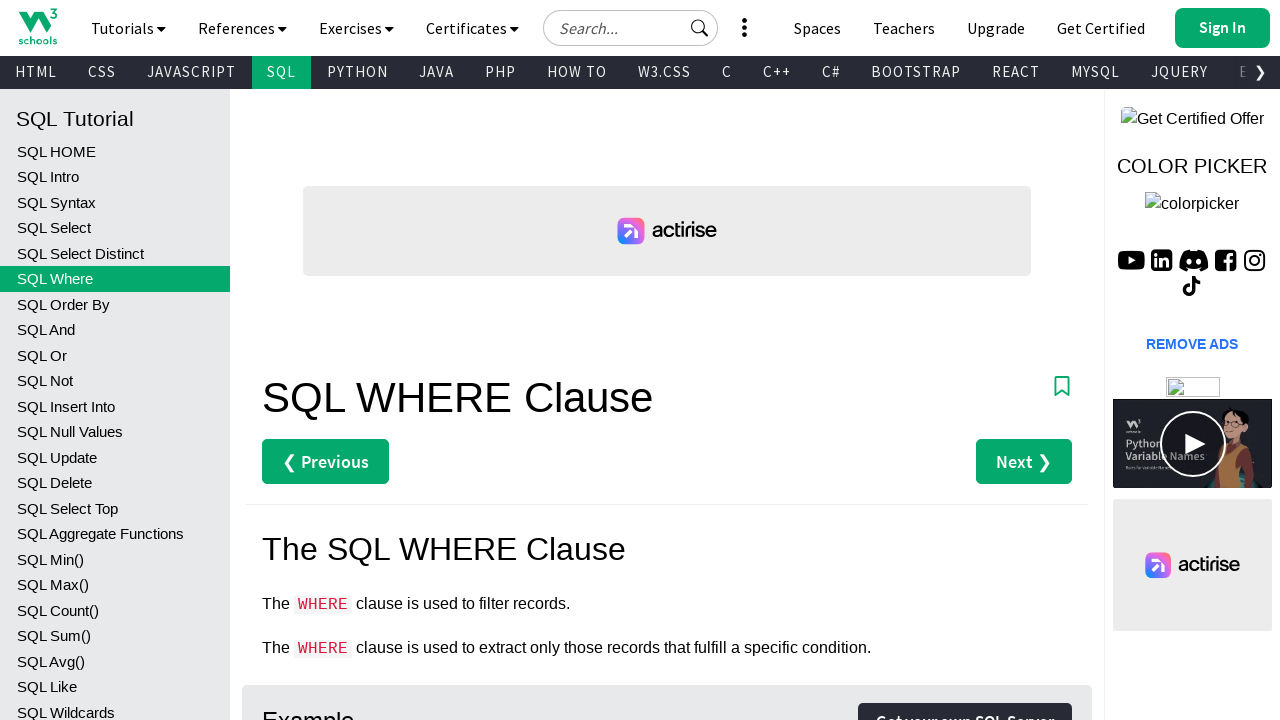

Clicked on SQL Order By link at (115, 304) on xpath=//a[text()='SQL Order By']
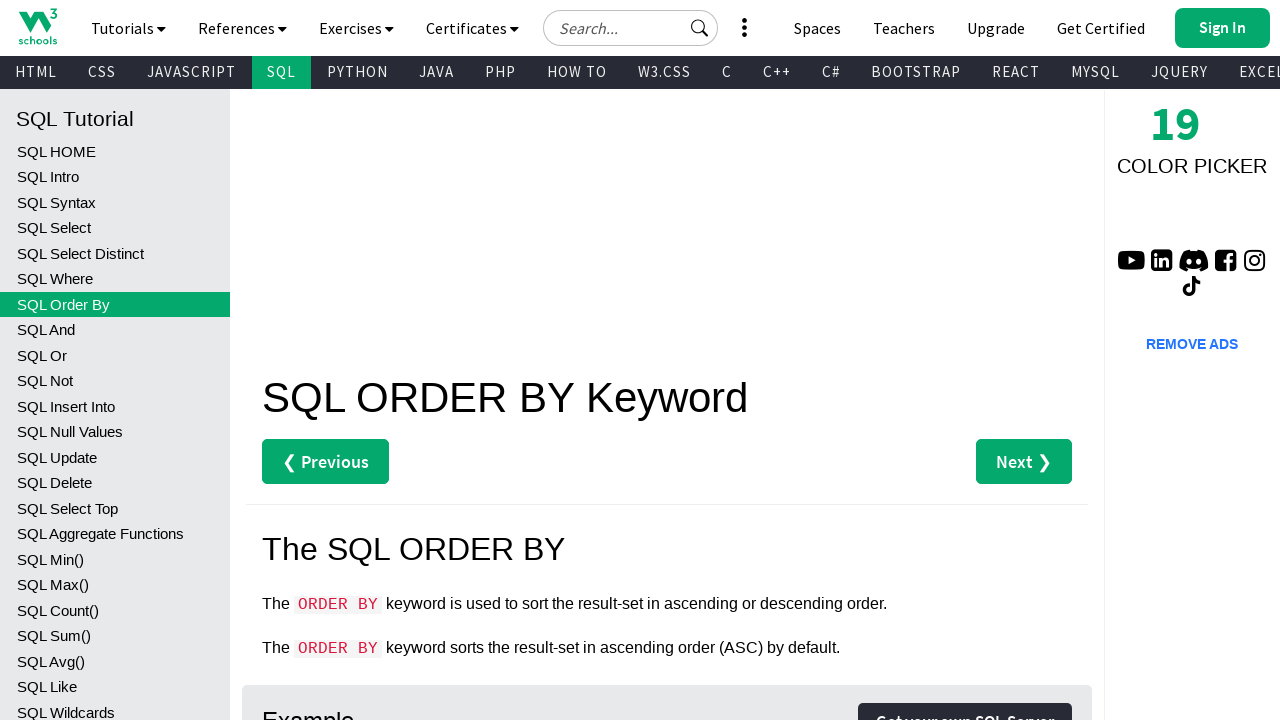

SQL Order By page loaded
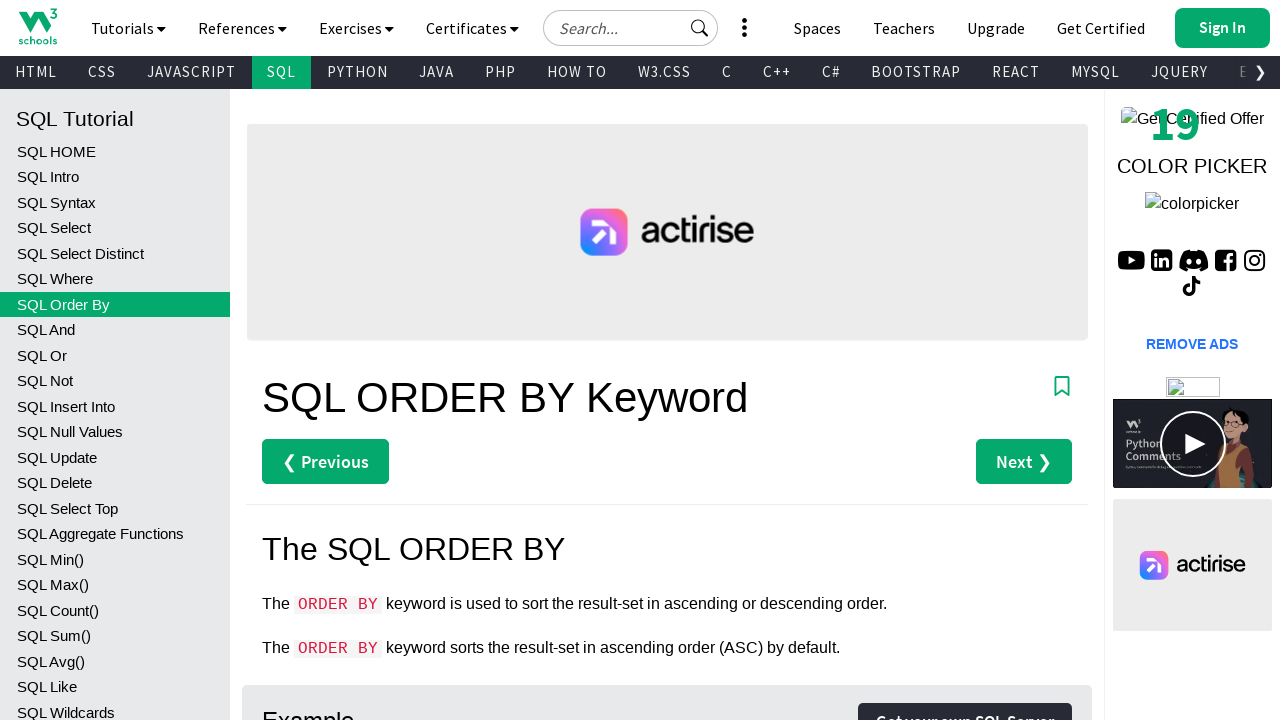

Clicked on SQL Update link at (115, 457) on xpath=//a[text()='SQL Update']
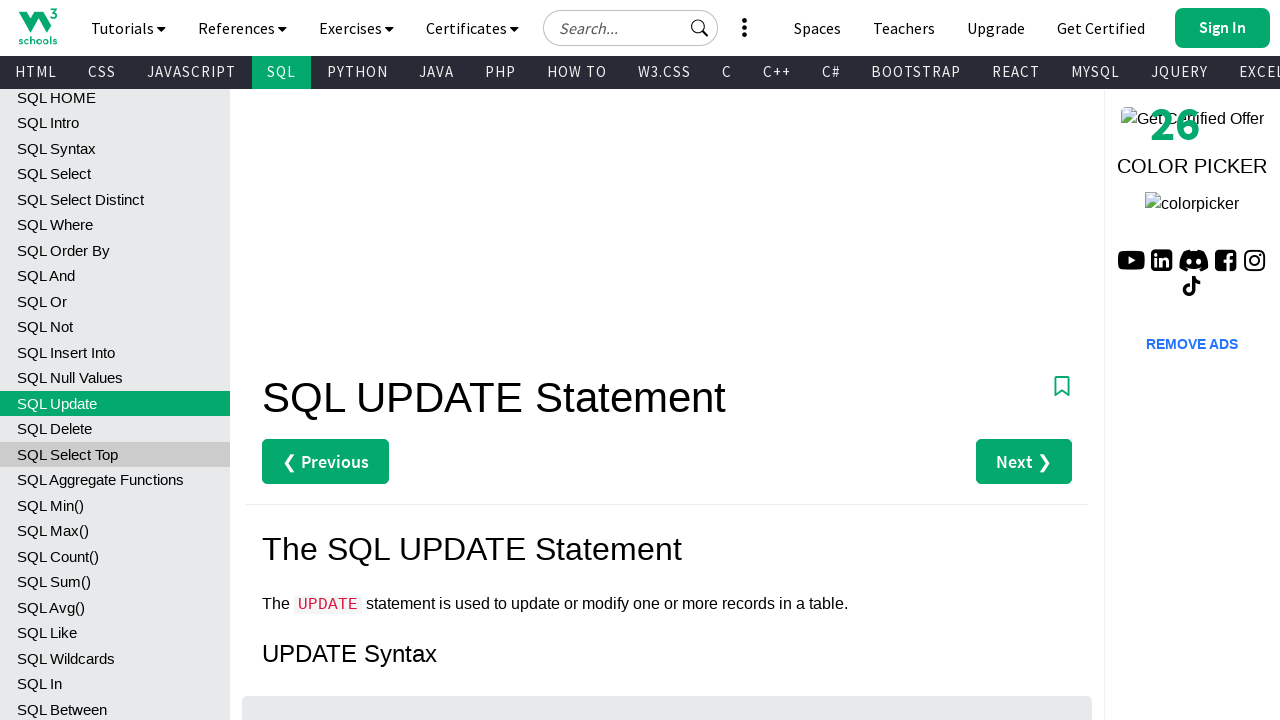

SQL Update page loaded
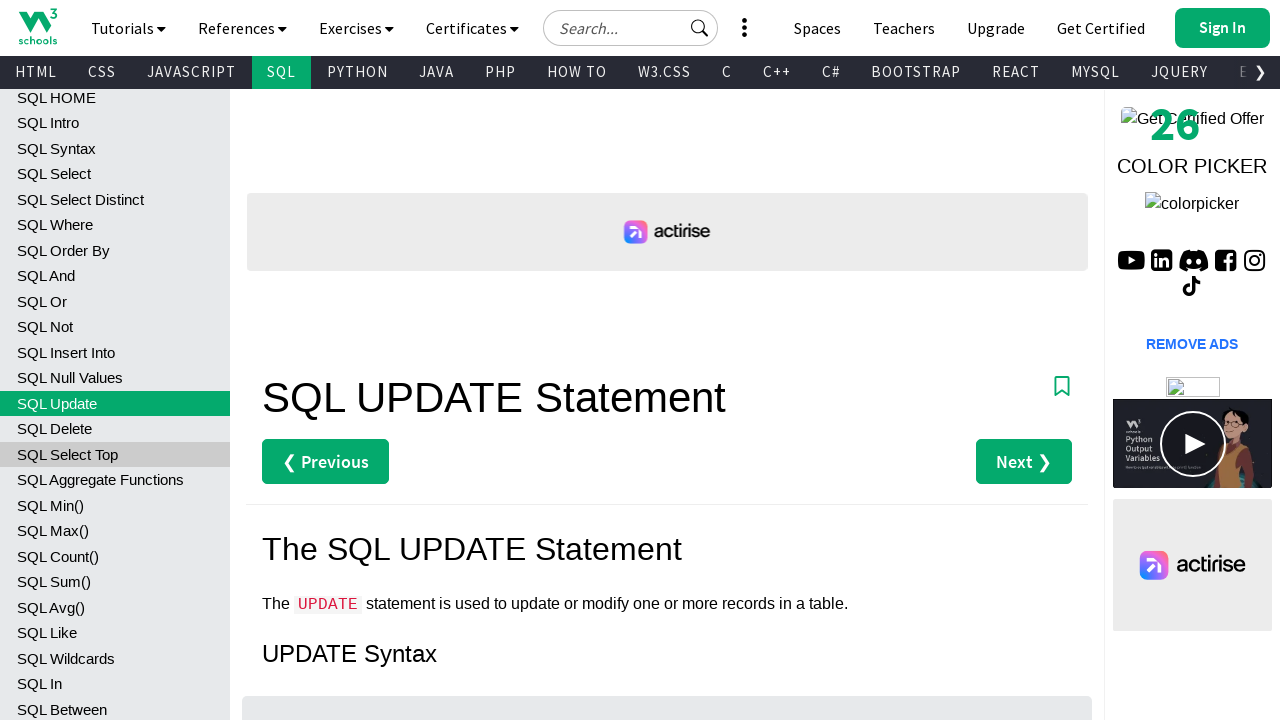

Clicked on SQL Delete link at (115, 429) on xpath=//a[text()='SQL Delete']
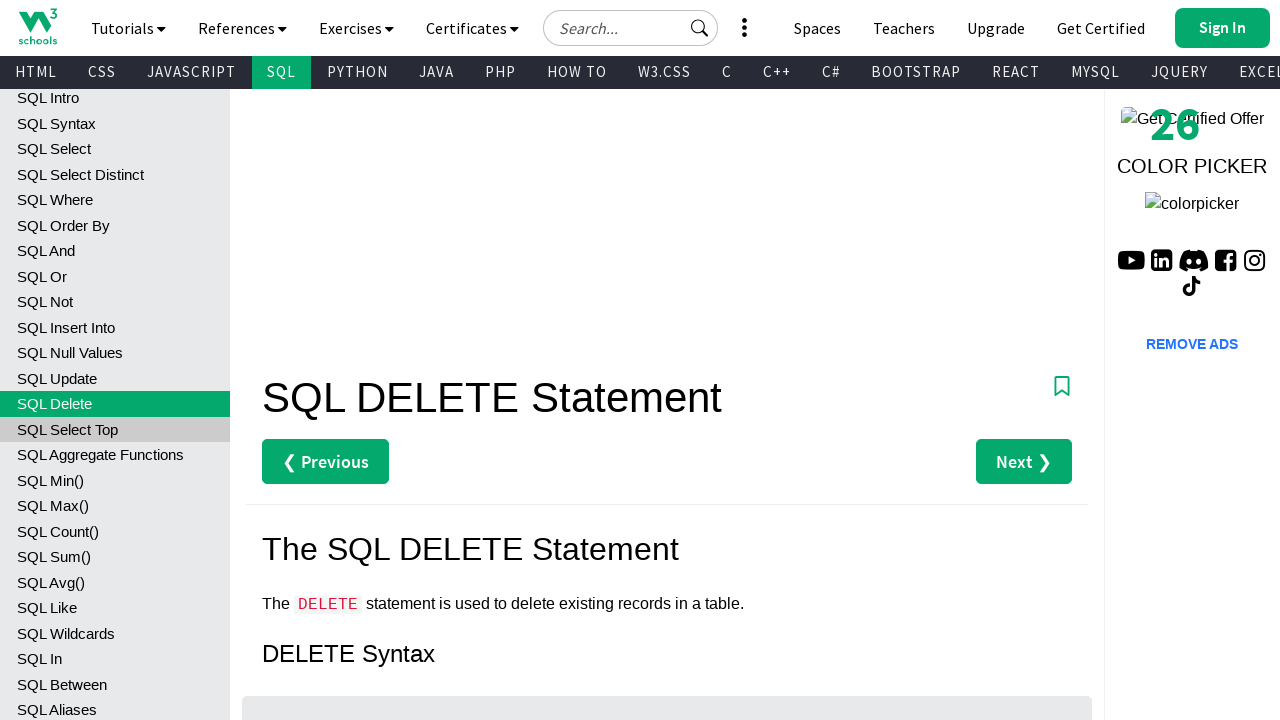

SQL Delete page loaded
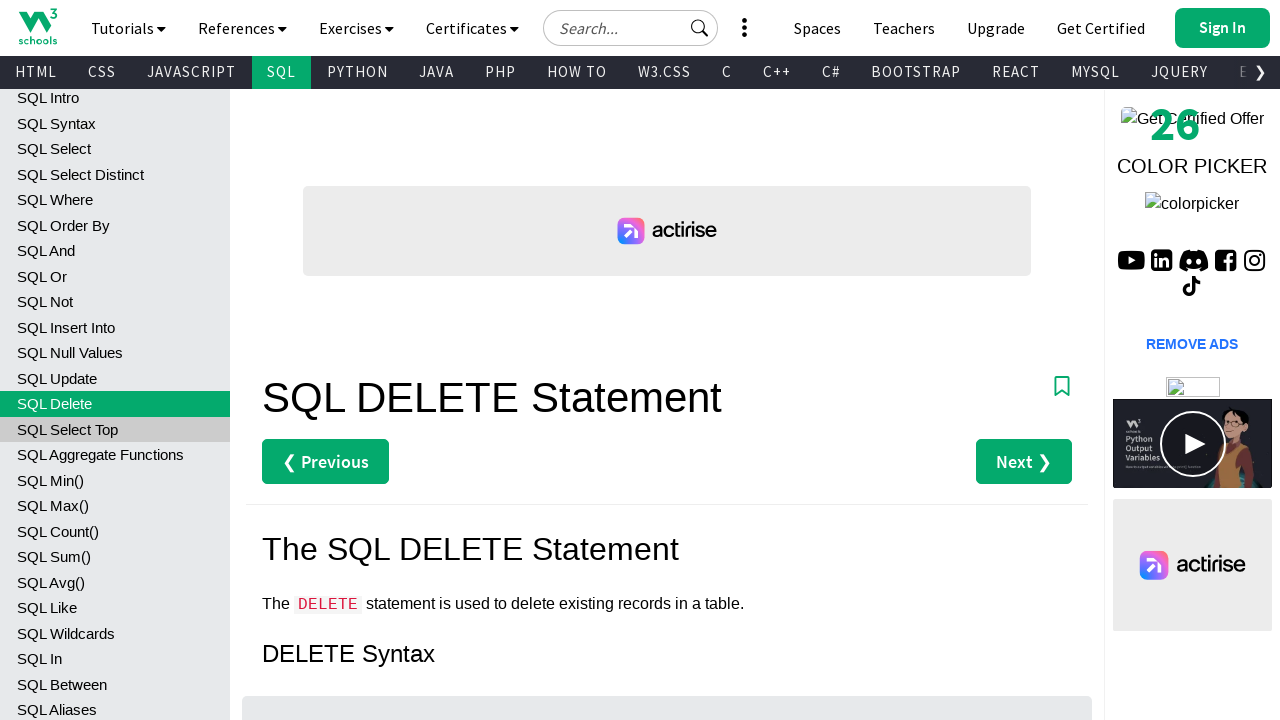

Clicked on SQL Joins link at (115, 403) on xpath=//a[text()='SQL Joins']
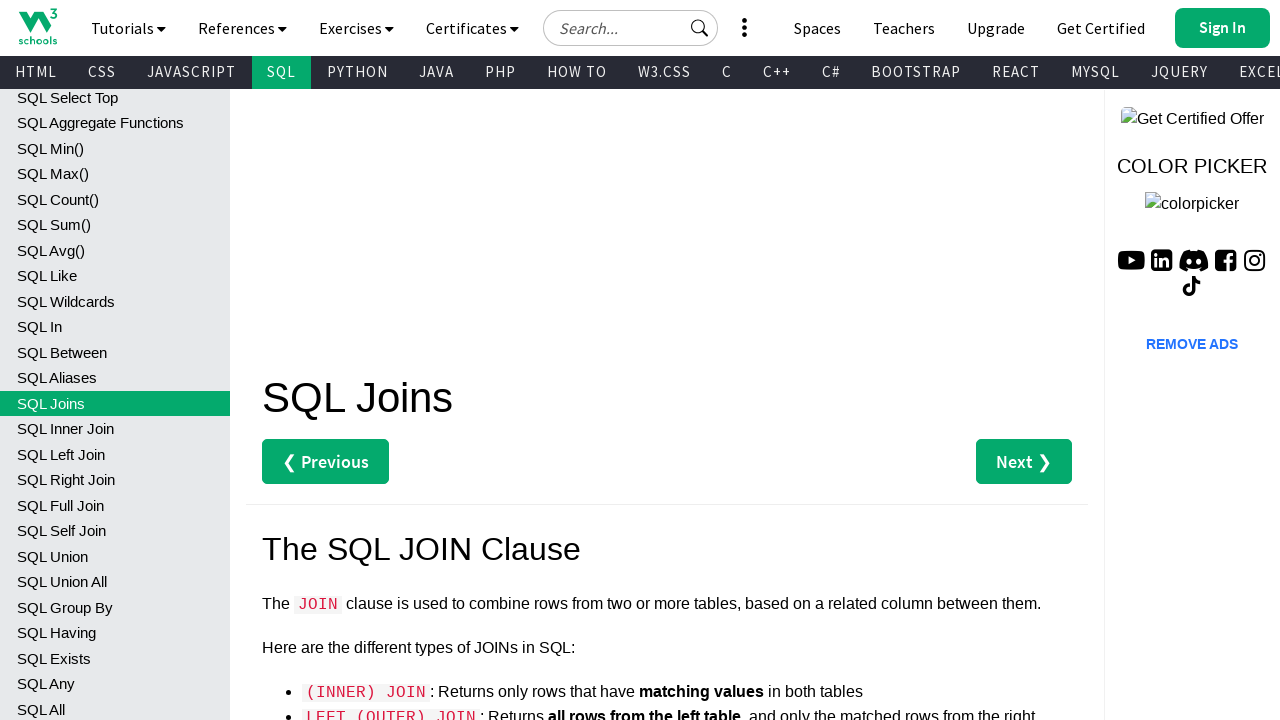

SQL Joins page loaded
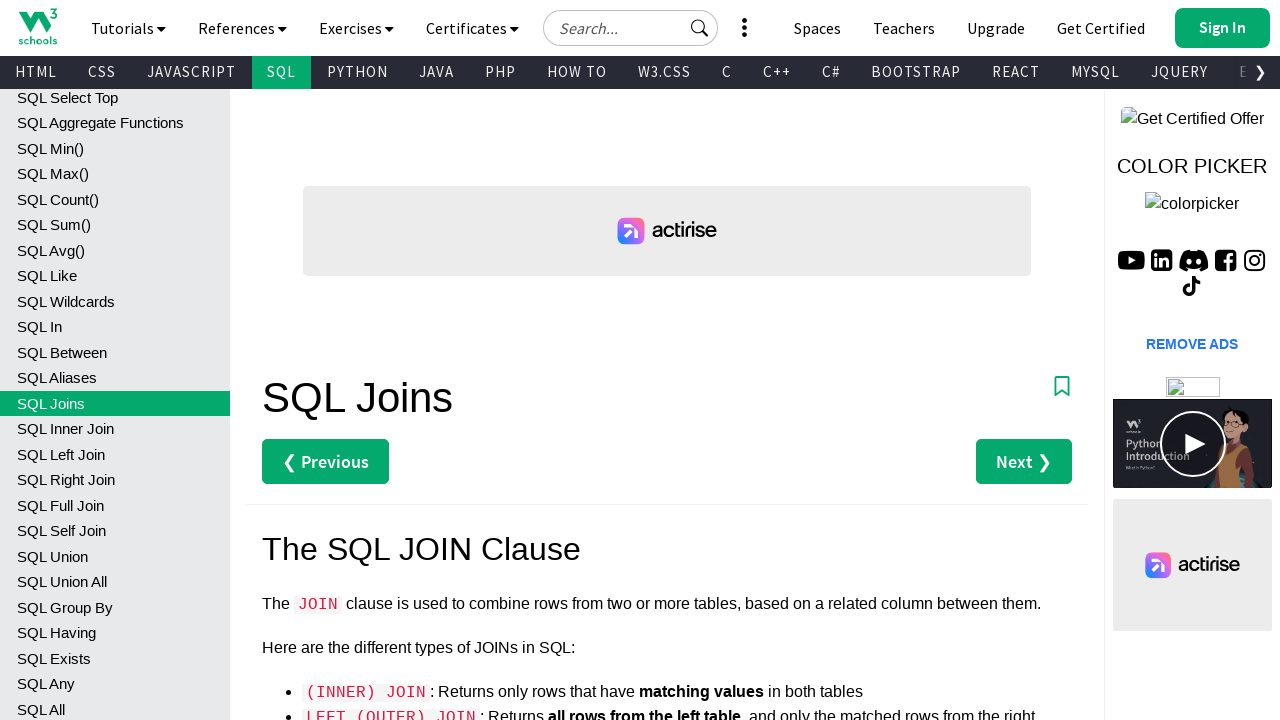

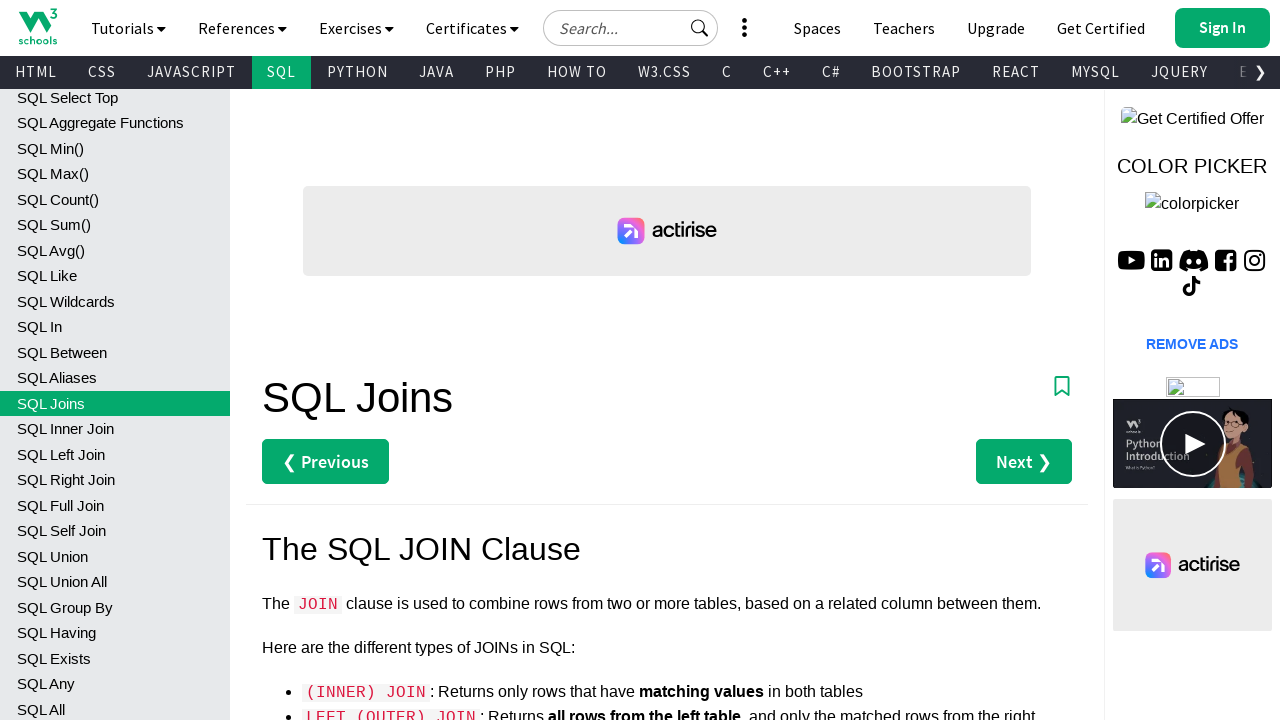